Tests browser window dimension manipulation by first maximizing the window and then resizing it to a specific dimension (700x900).

Starting URL: https://demoapps.qspiders.com/ui/browser/multipleTabs?sublist=3

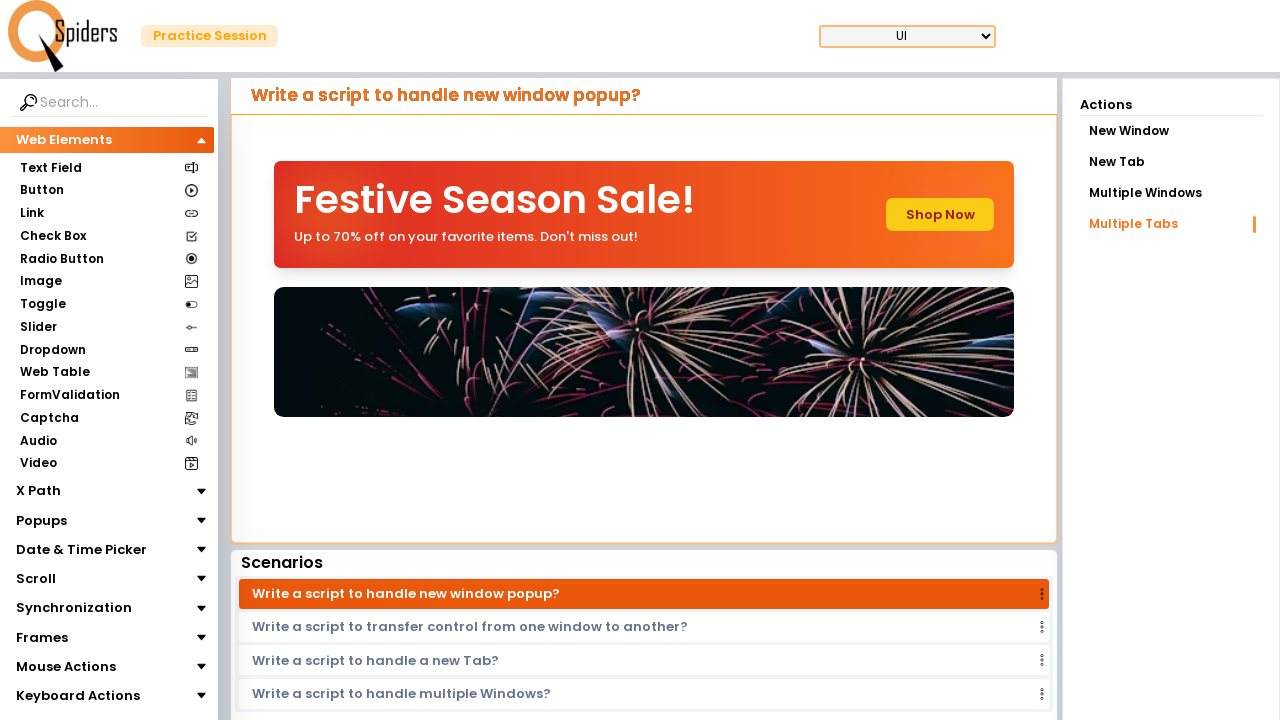

Set viewport size to 1920x1080 (maximized)
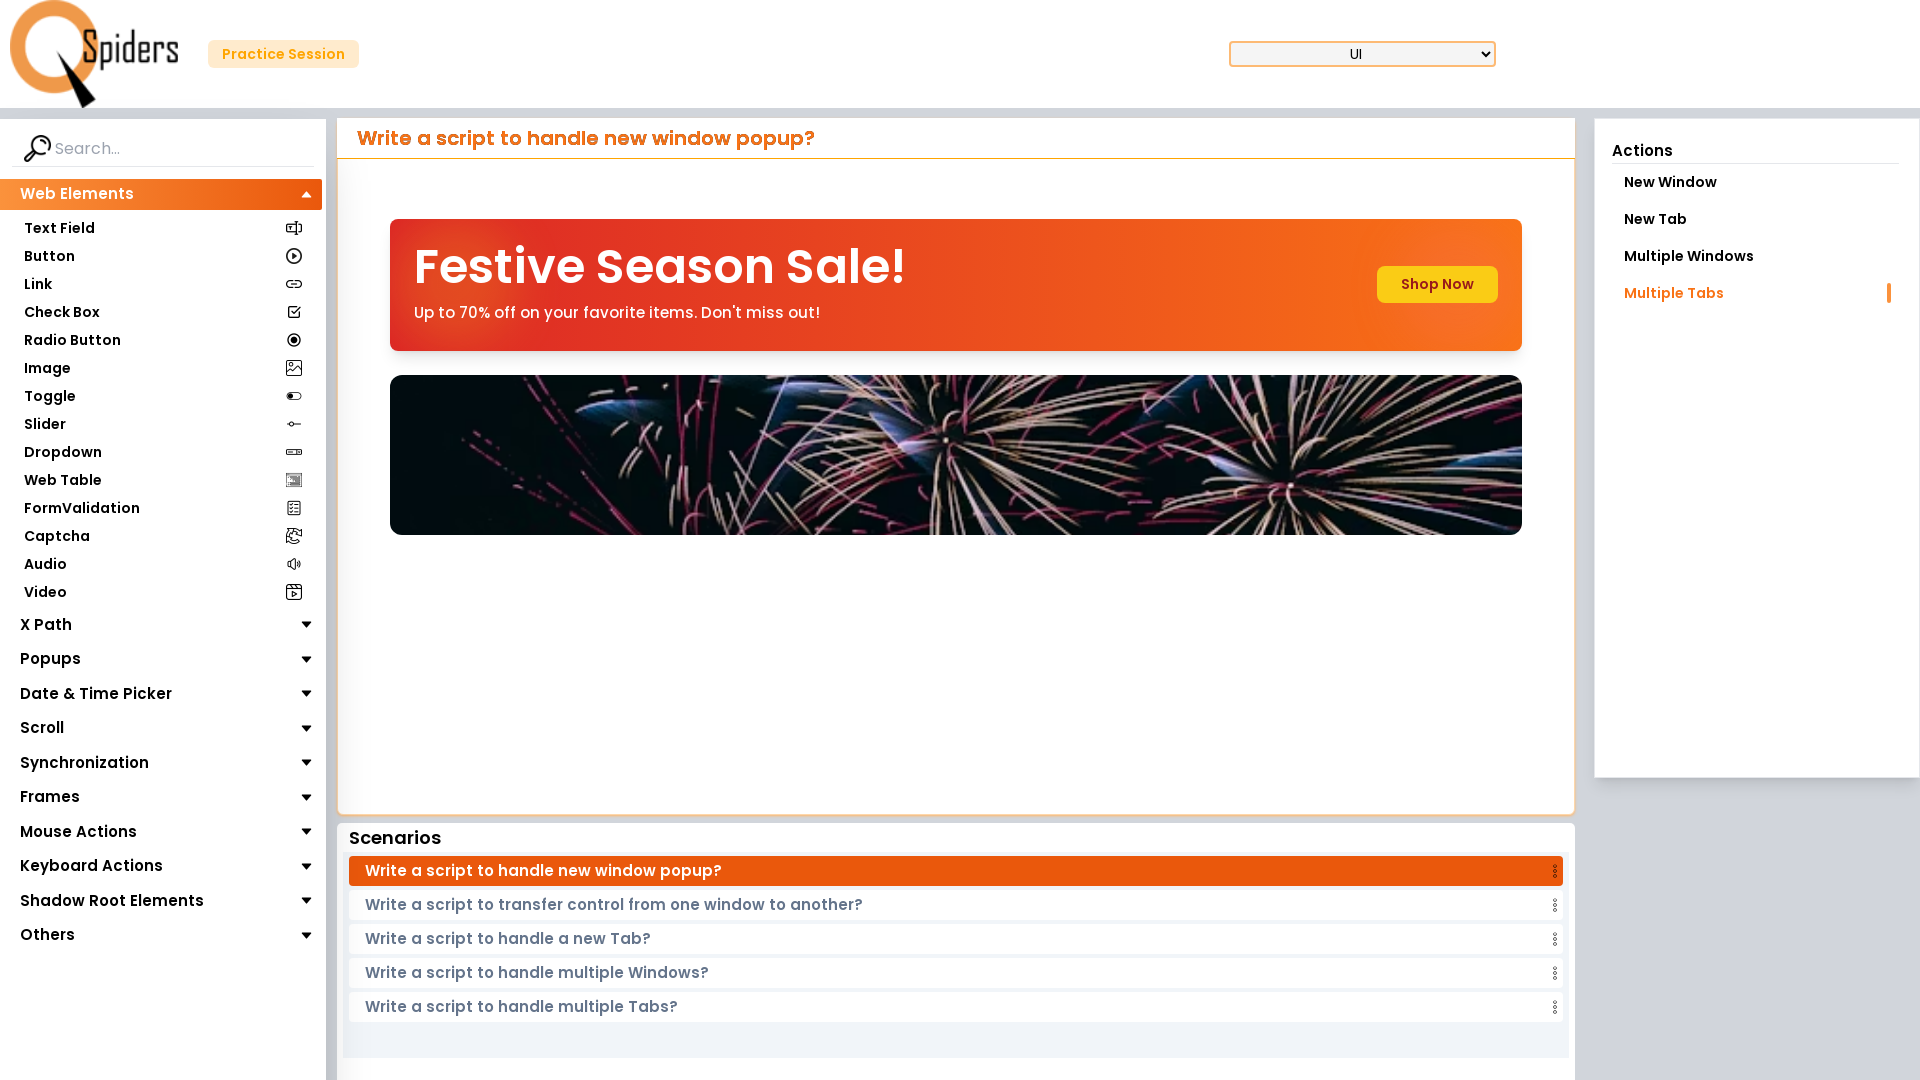

Waited 3 seconds for page to load
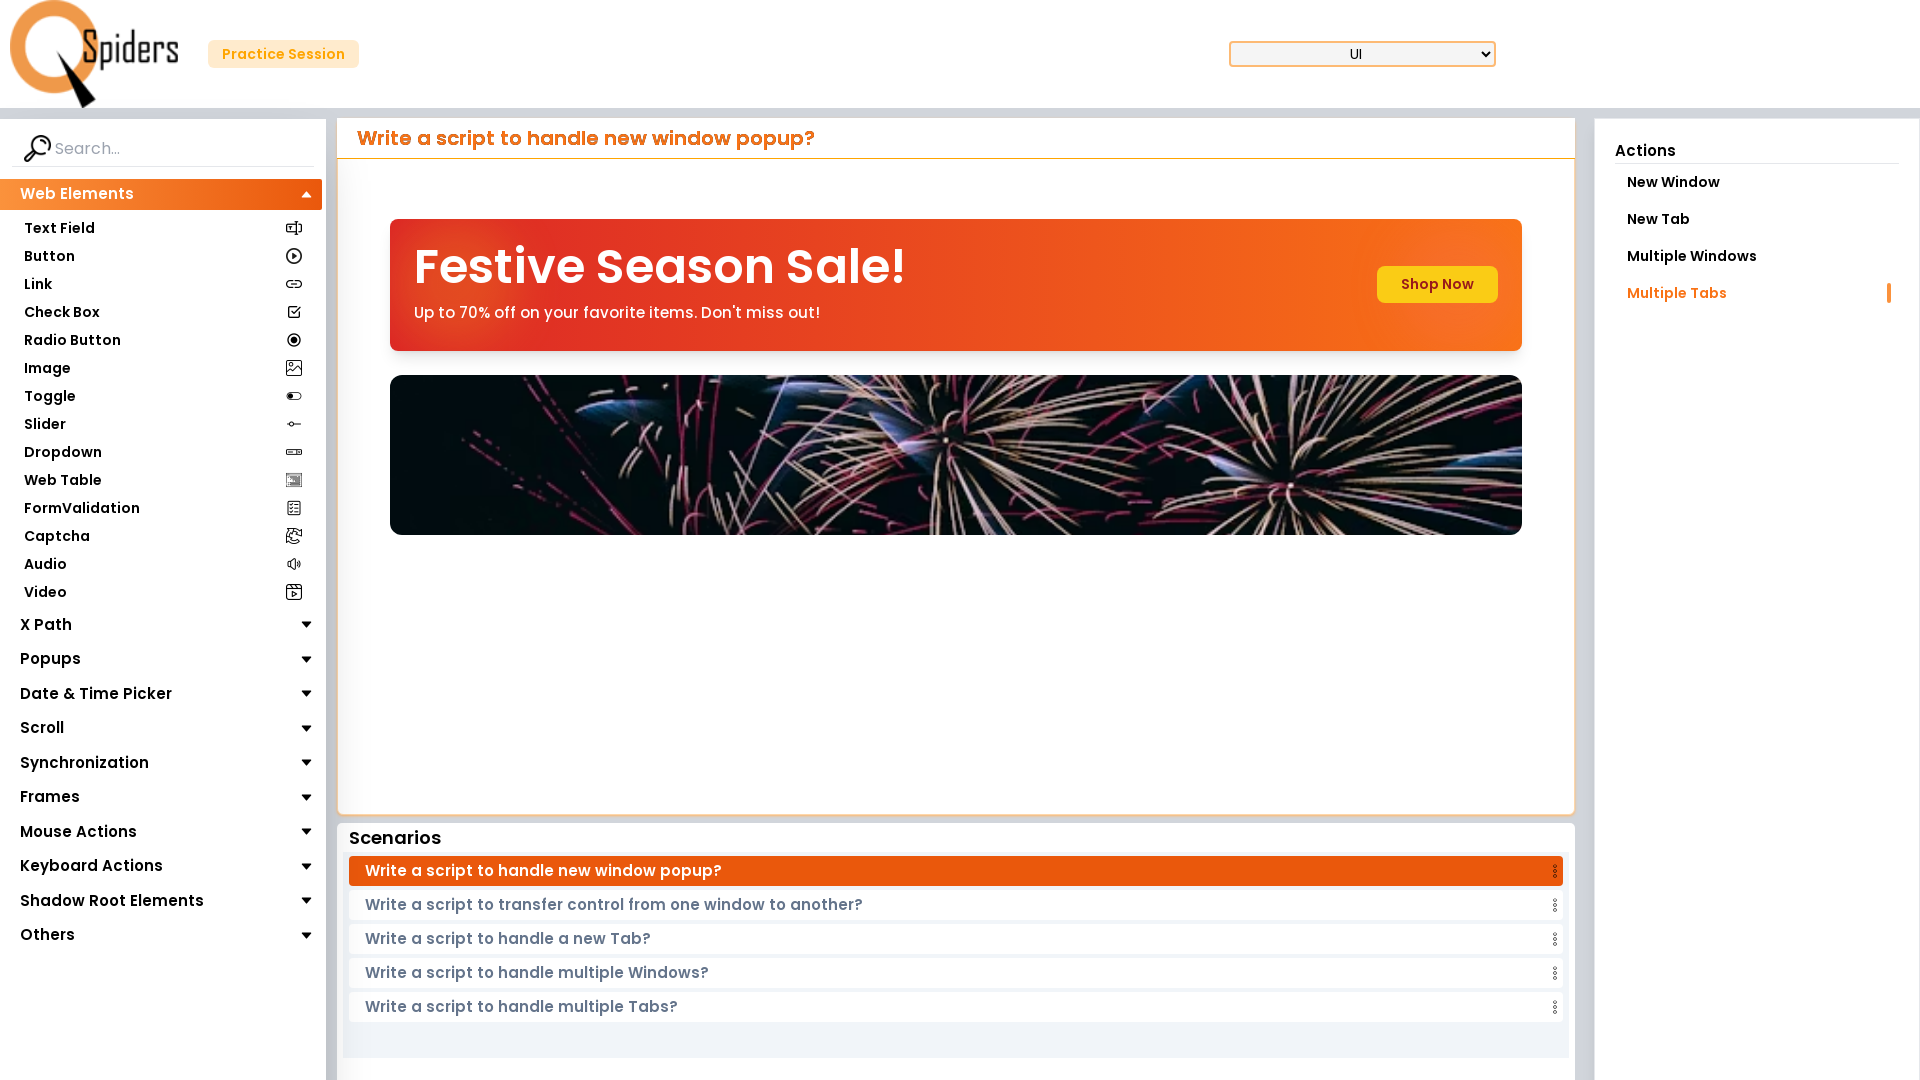

Resized viewport to 700x900 pixels
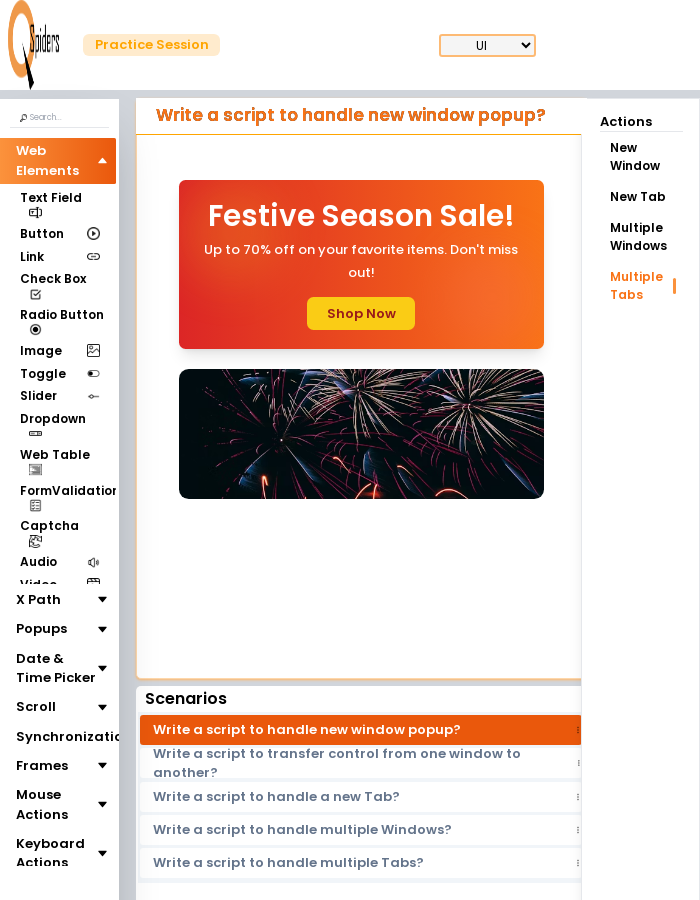

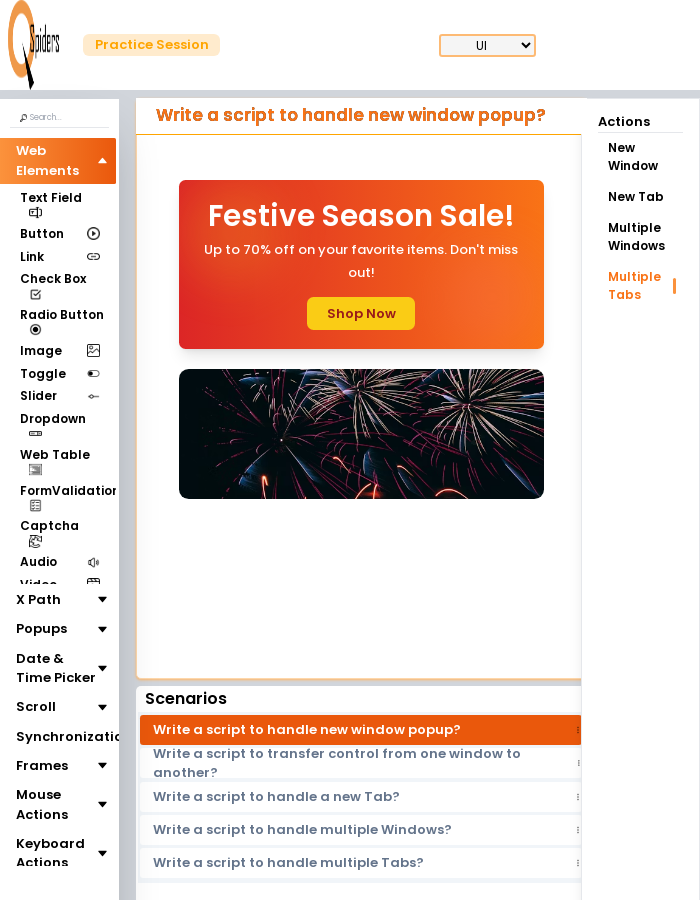